Tests HTML5 drag and drop by swapping two columns and verifying their headers are exchanged

Starting URL: https://automationfc.github.io/drag-drop-html5/

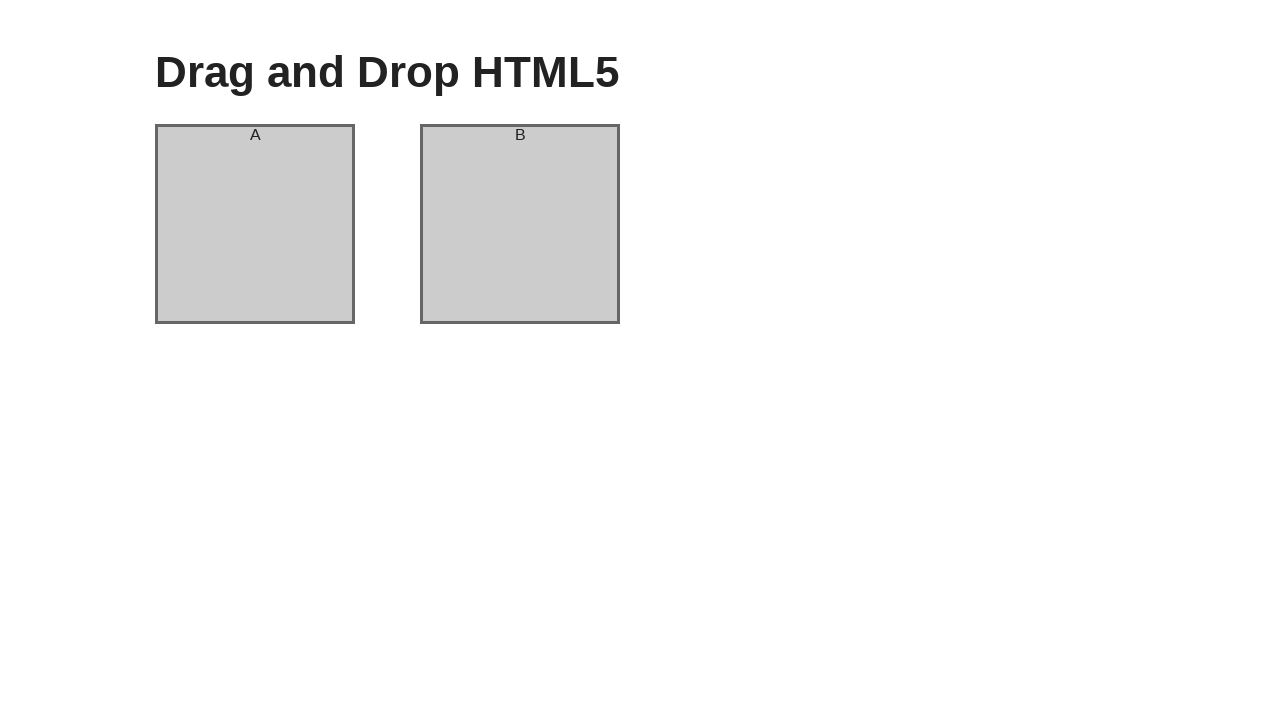

Located source column A
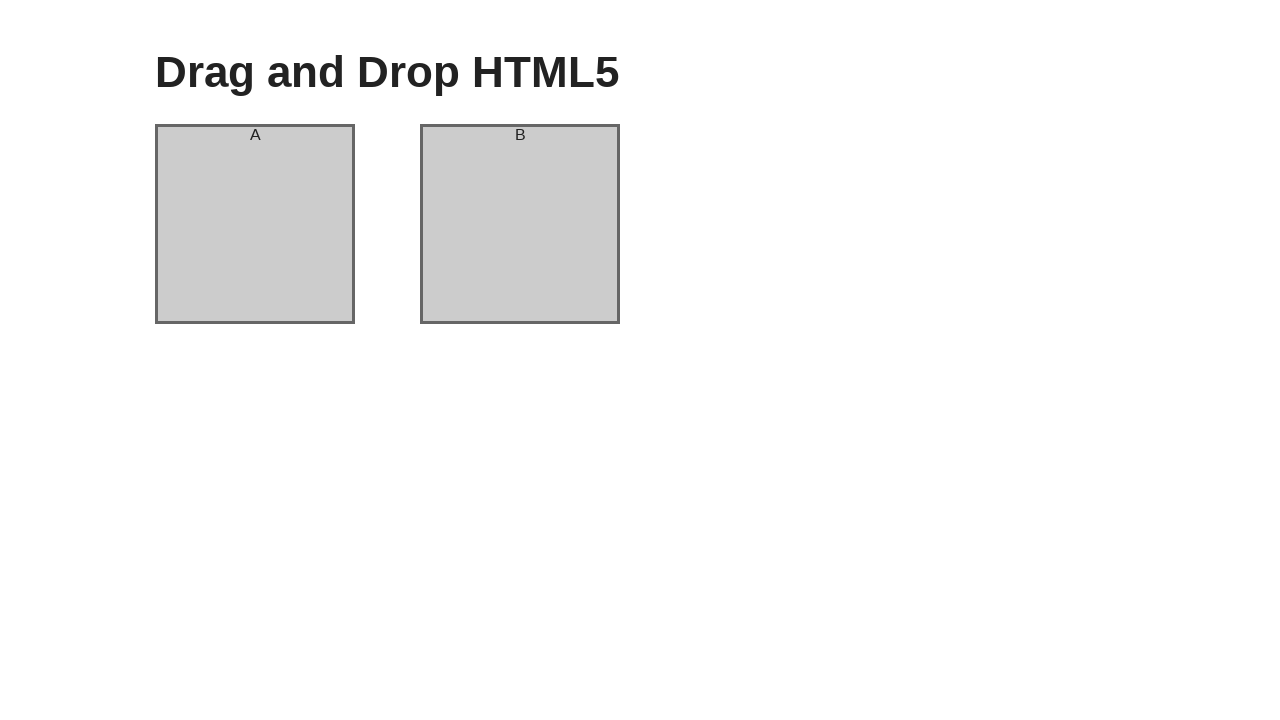

Located target column B
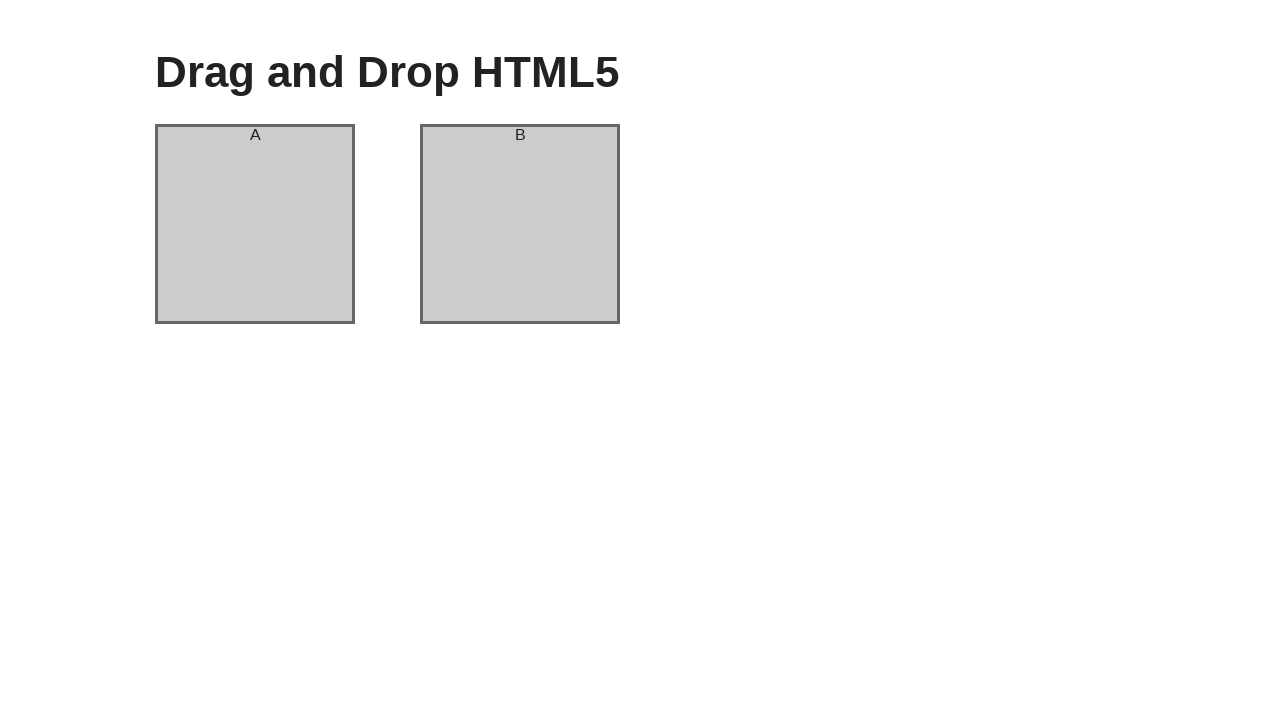

Dragged column A to column B position at (520, 224)
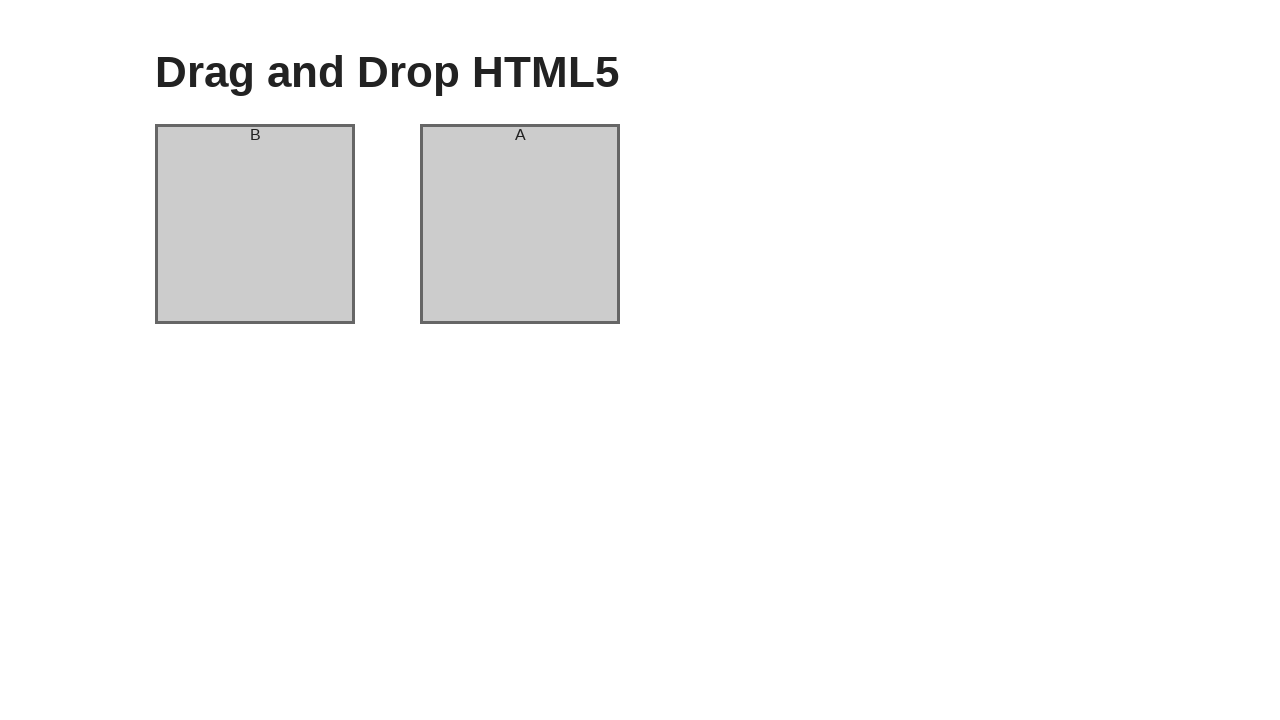

Waited 1000ms for drag and drop animation to complete
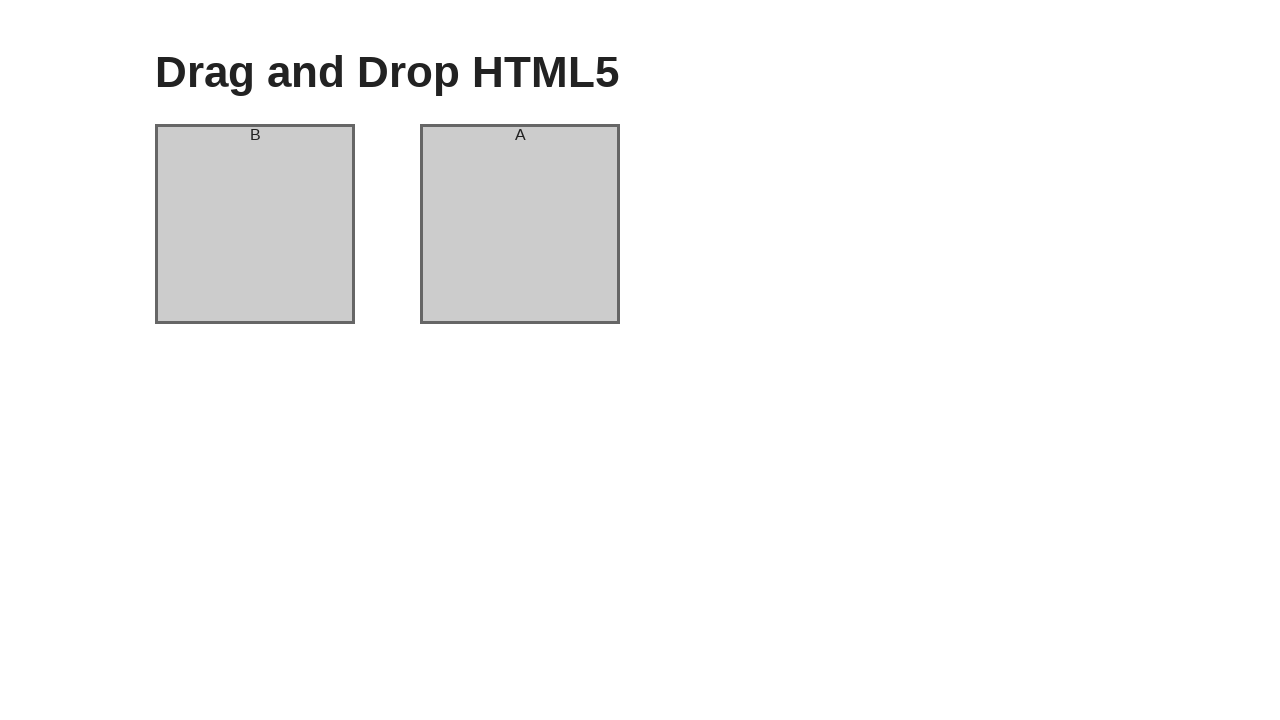

Verified that column A header is now 'B'
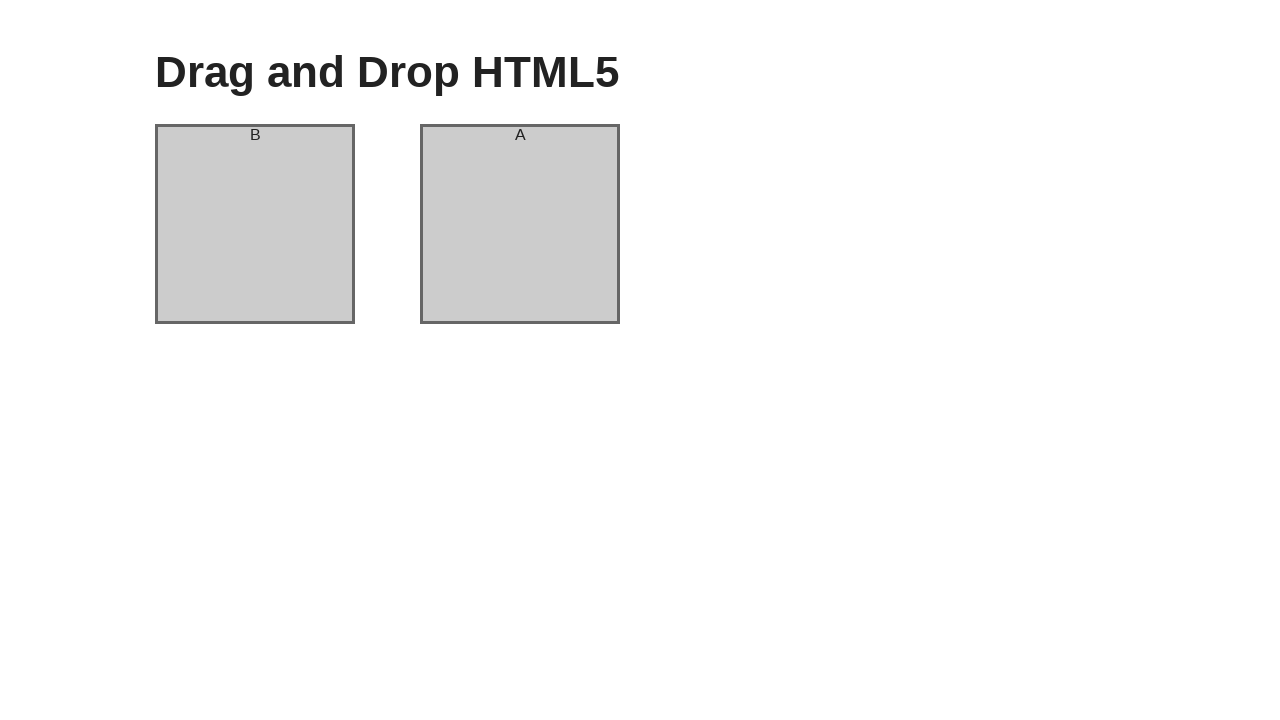

Verified that column B header is now 'A' - columns successfully swapped
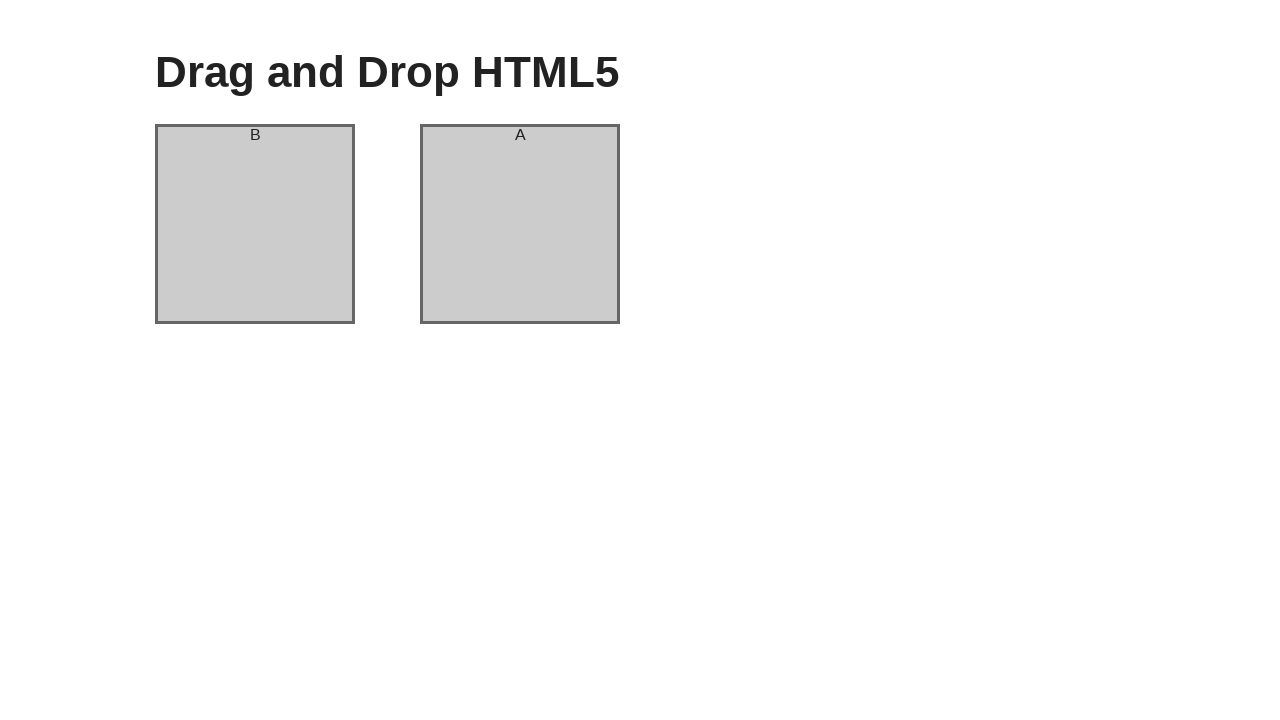

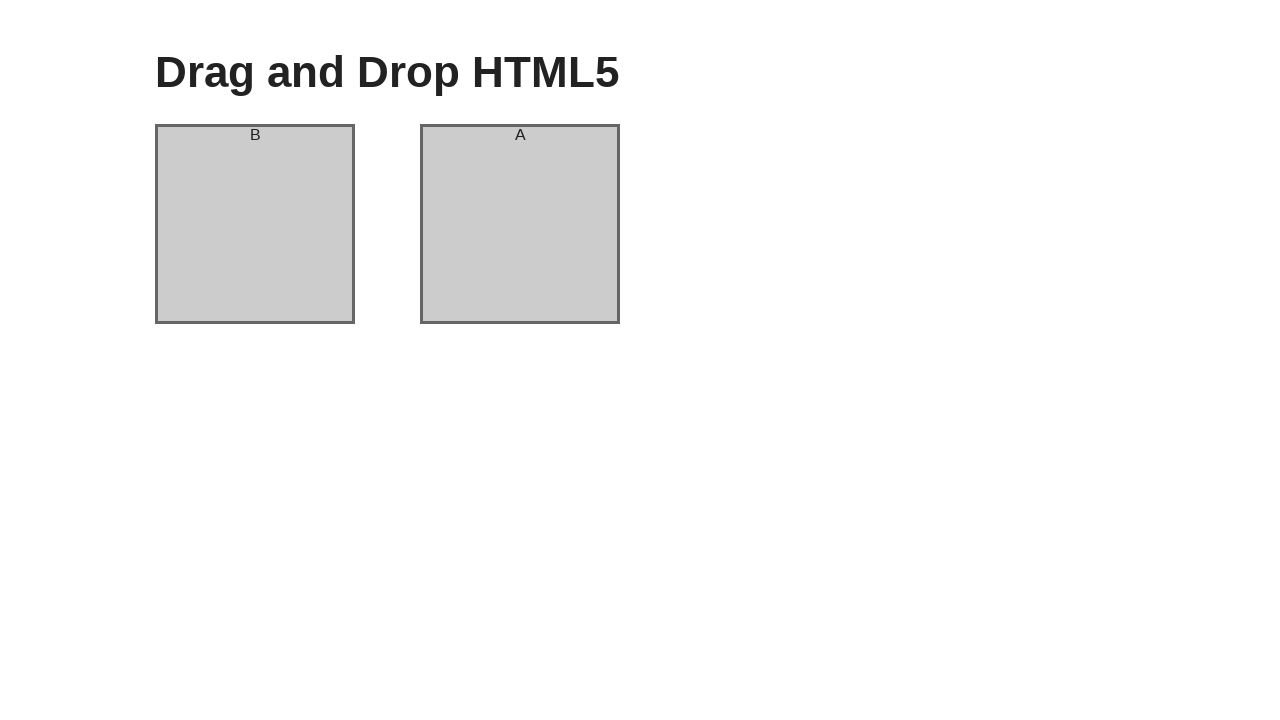